Tests form input functionality on LetCode's edit page by filling a full name field, appending text to another field using keyboard navigation, and verifying an attribute value

Starting URL: https://letcode.in/edit

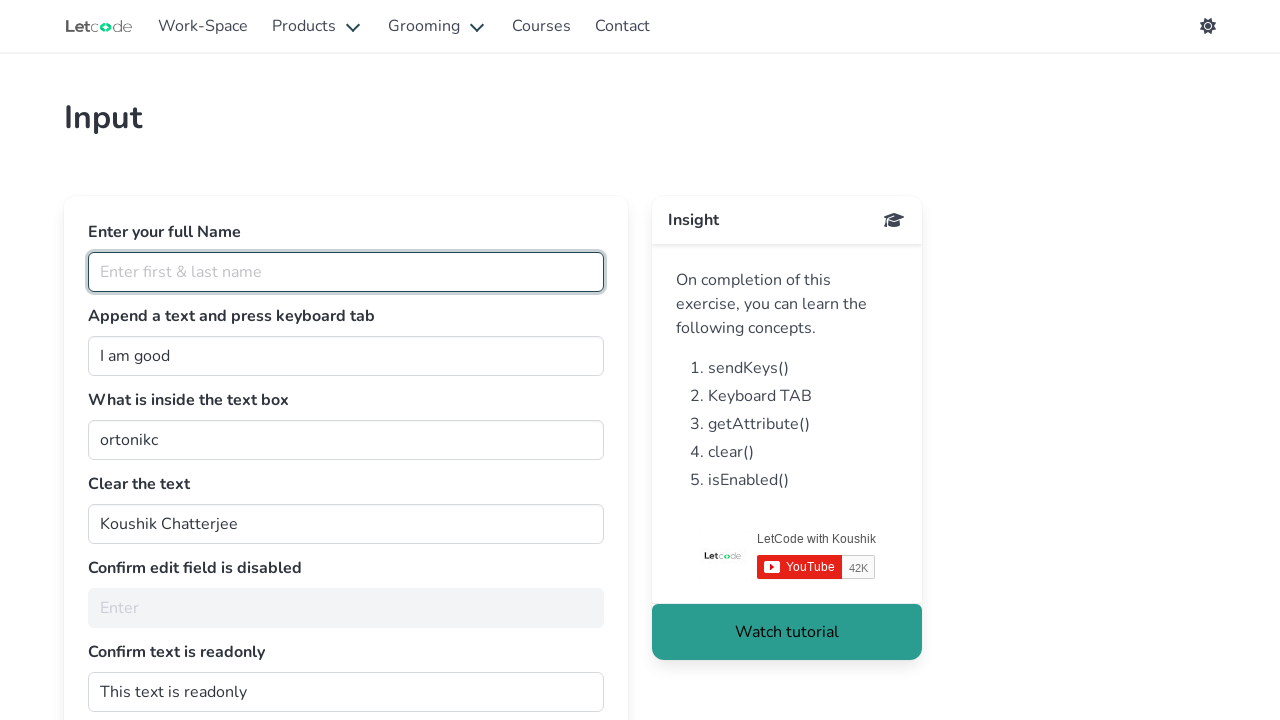

Filled full name field with 'Test Automation' on #fullName
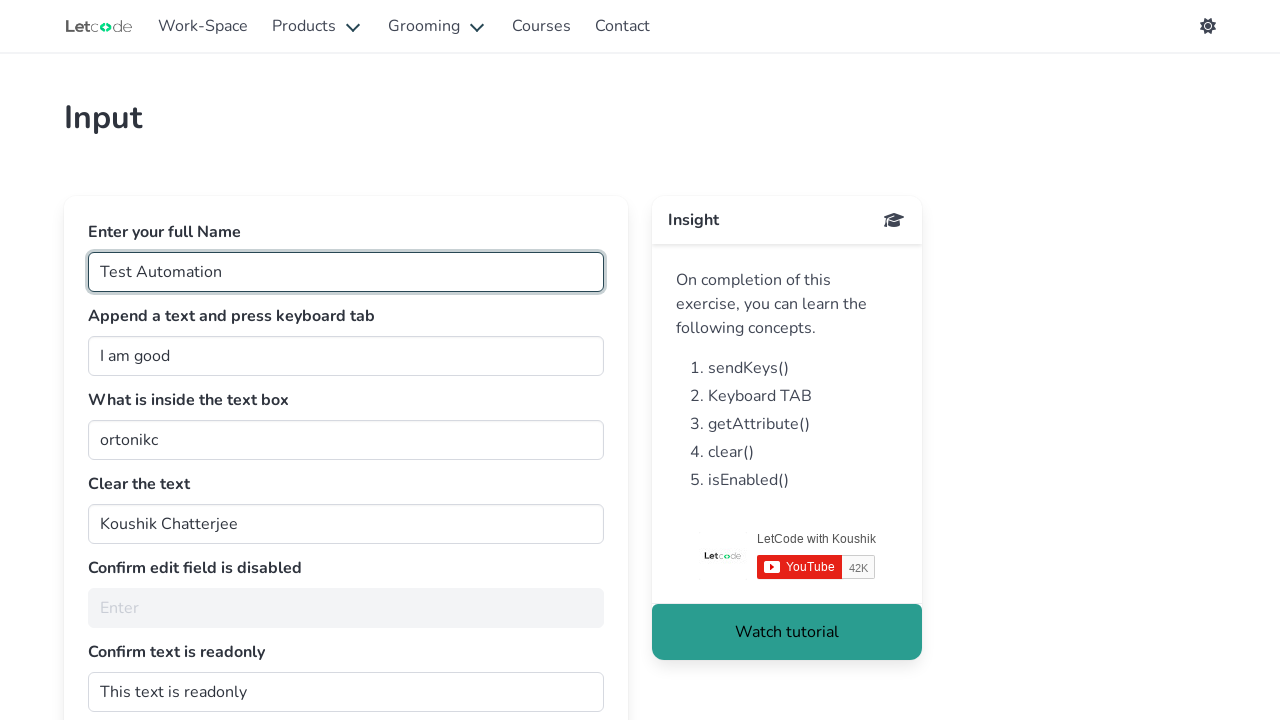

Focused on the join field on #join
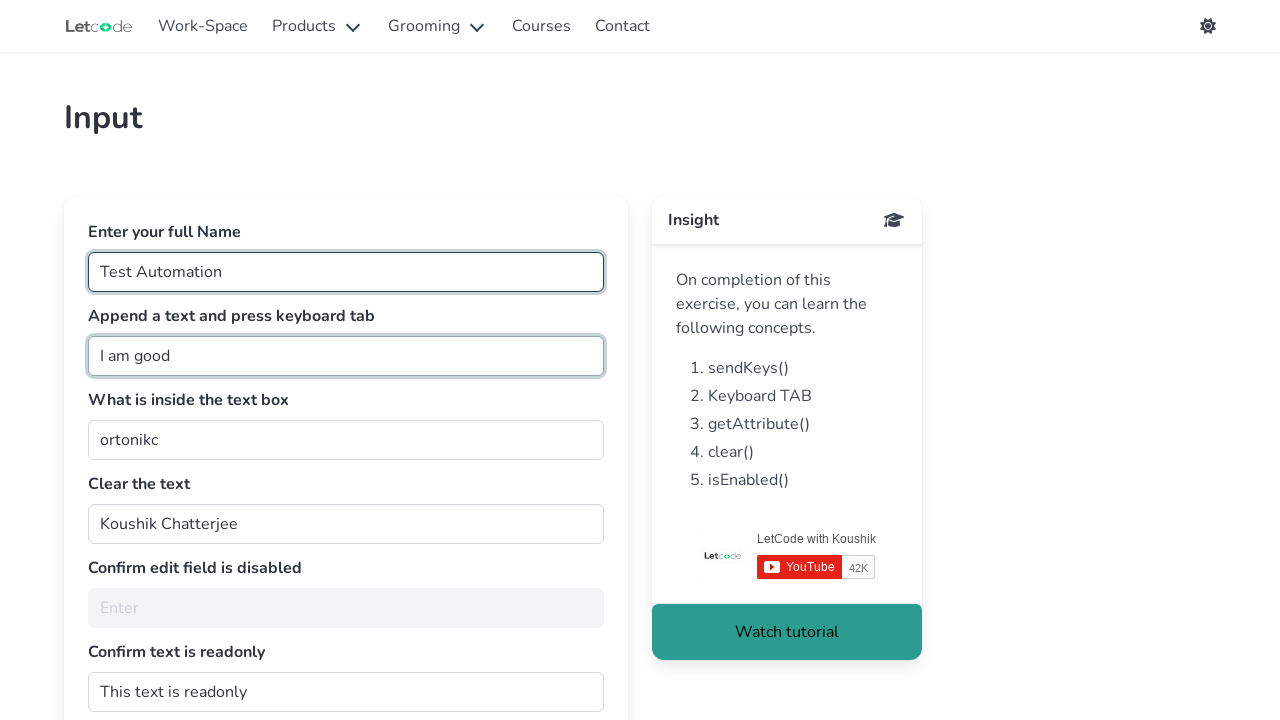

Pressed End key to move cursor to the end of join field
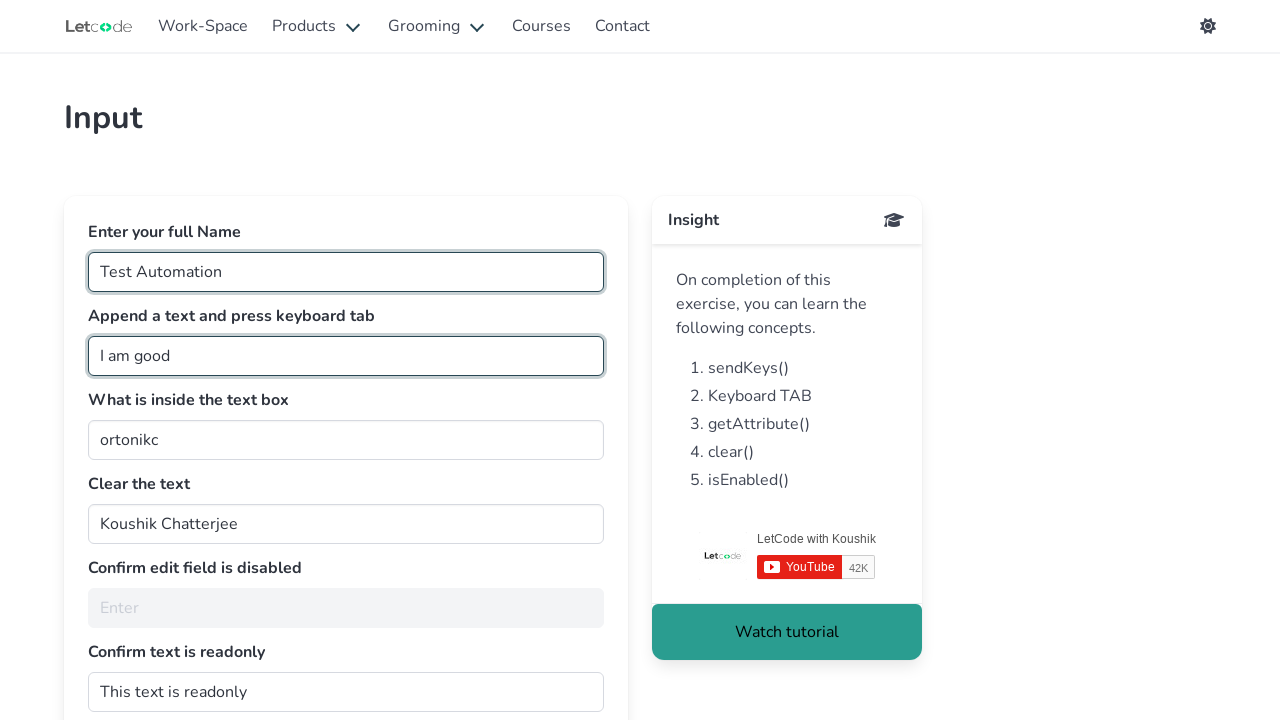

Appended ' person' text to the join field on #join
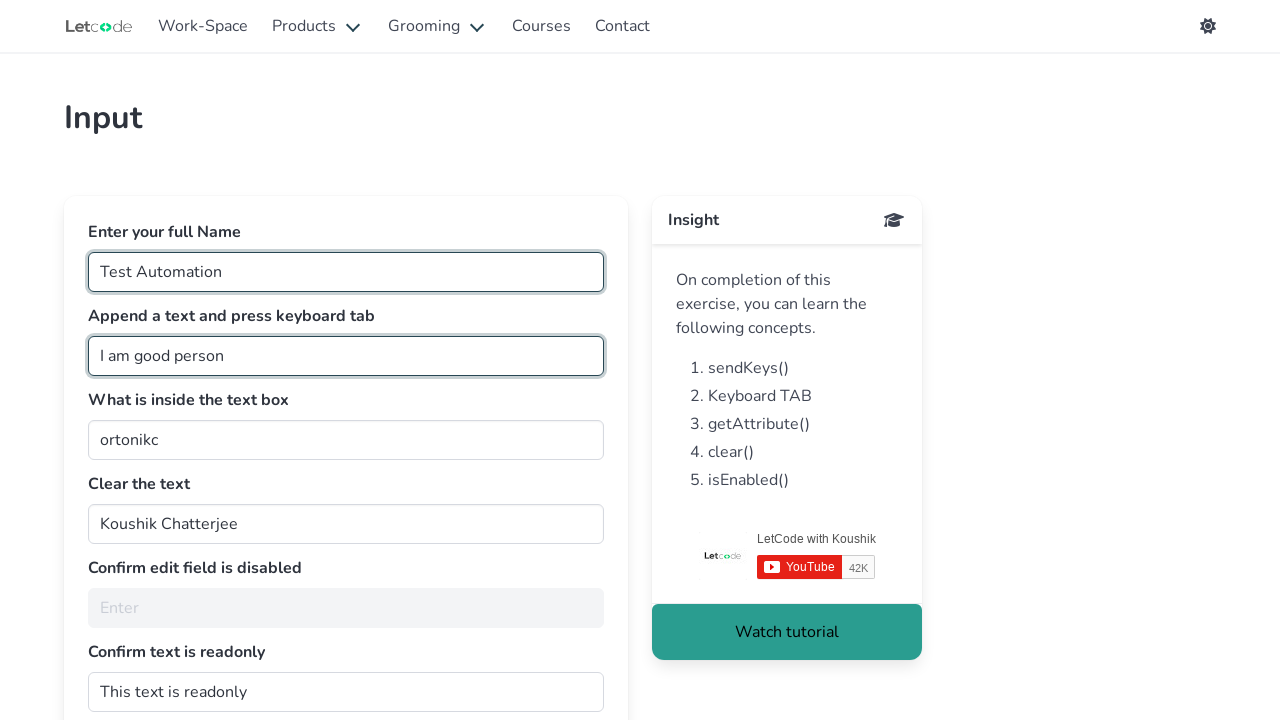

Retrieved 'value' attribute from getMe field
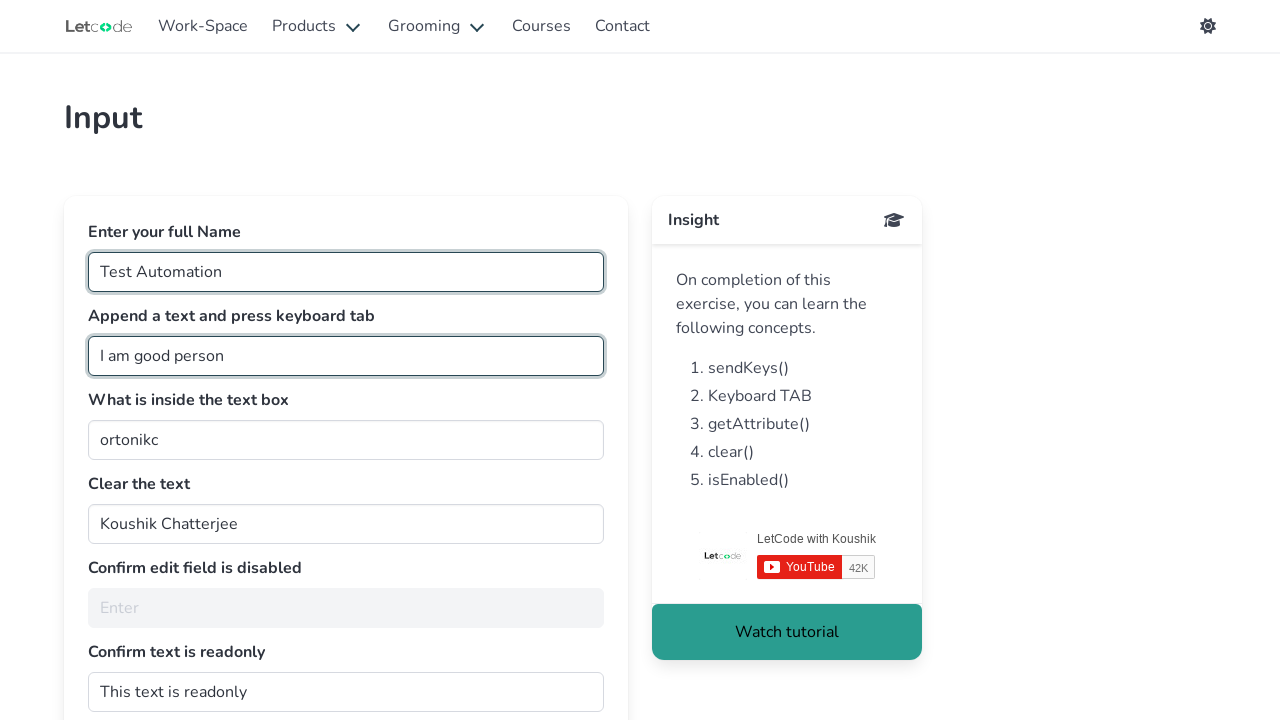

Verified getMe field value equals 'ortonikc'
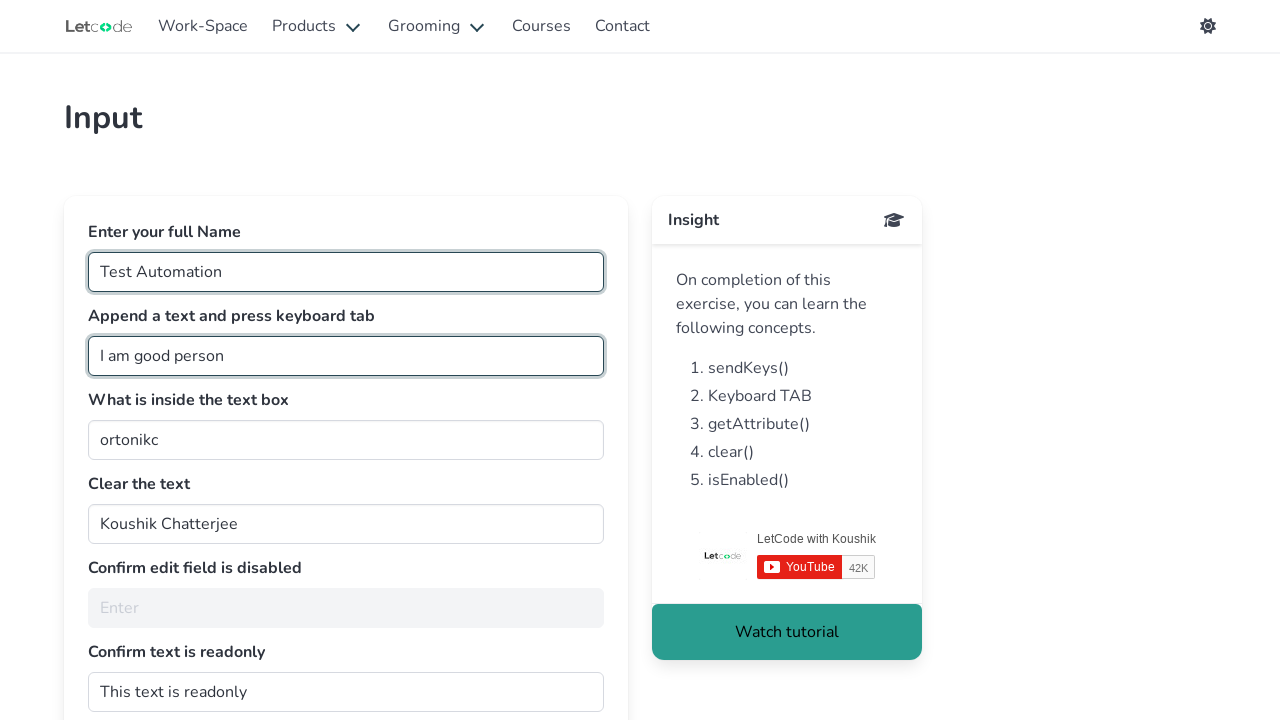

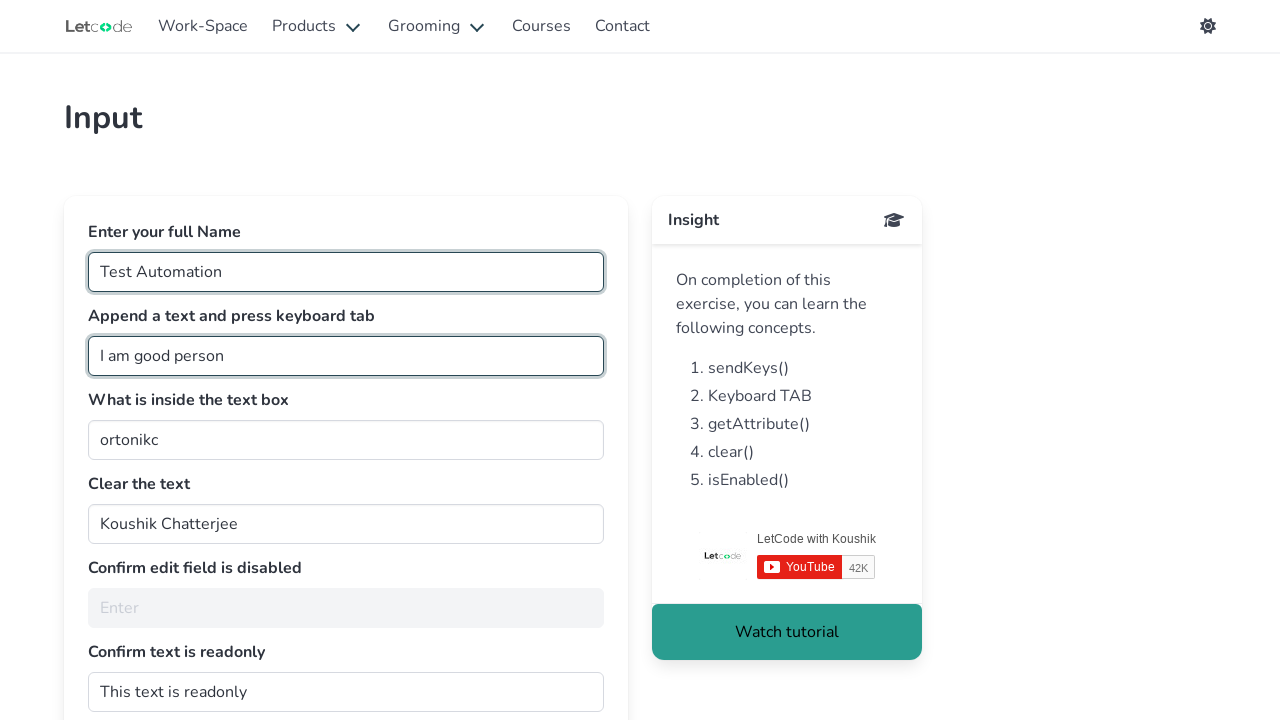